Navigates to QAVBOX demo page and clicks on the SignUp Form link to access the signup page

Starting URL: https://qavbox.github.io/demo/

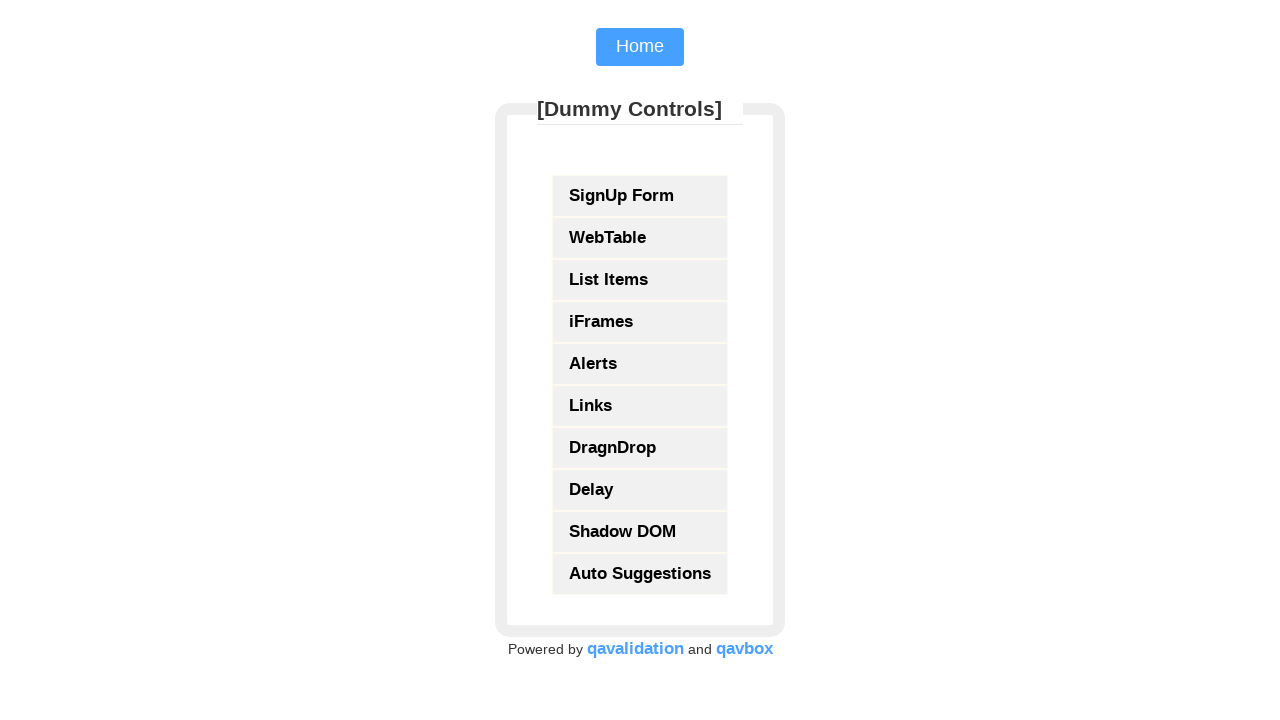

Navigated to QAVBOX demo page
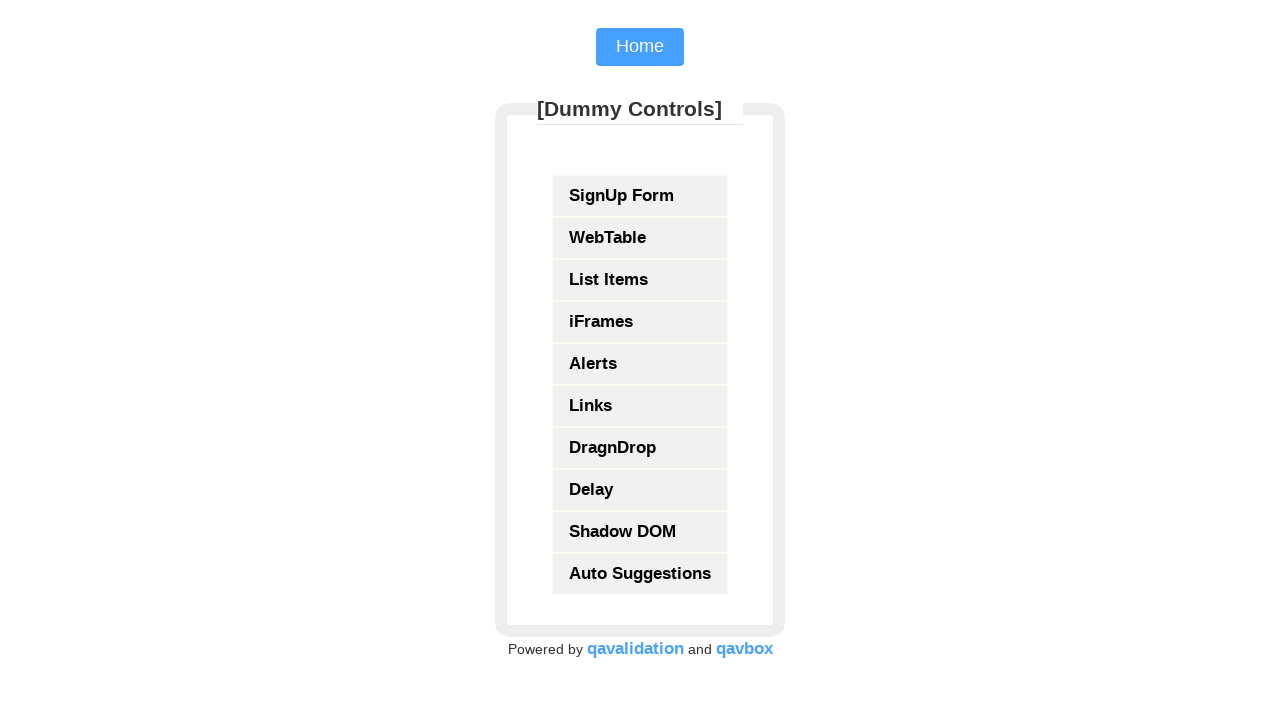

Clicked on SignUp Form link at (640, 196) on text=SignUp Form
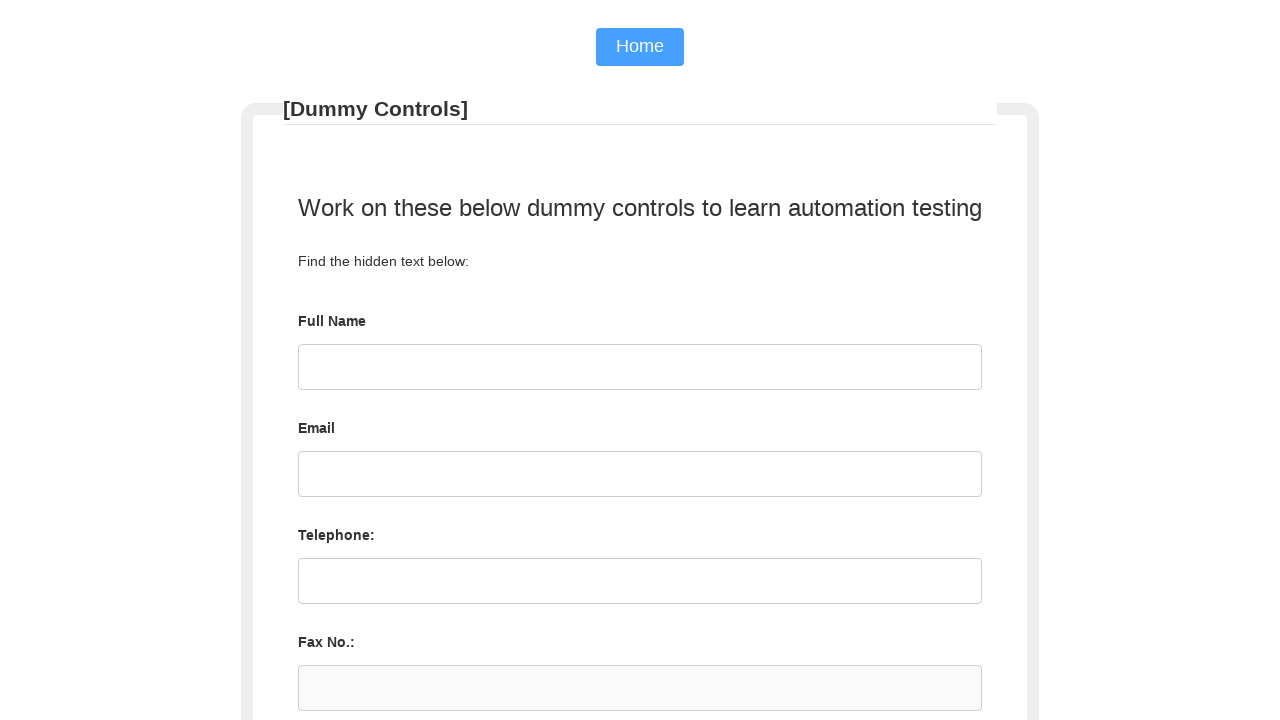

Signup page fully loaded
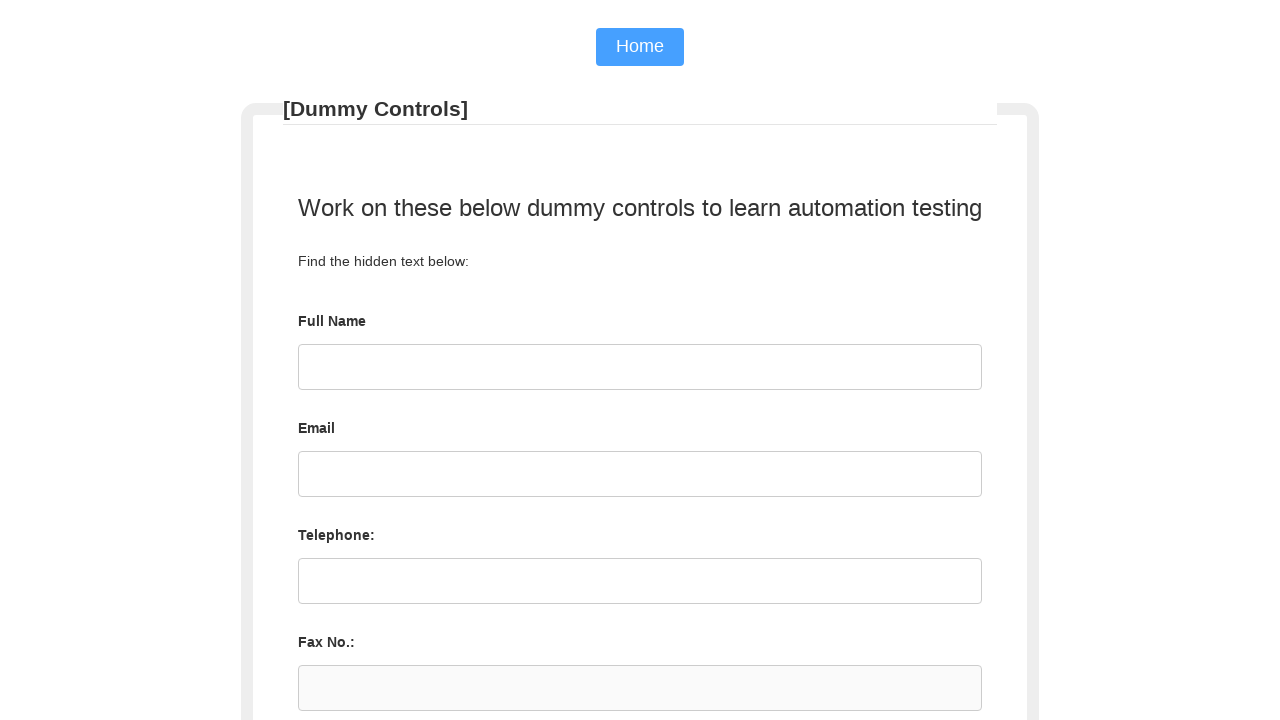

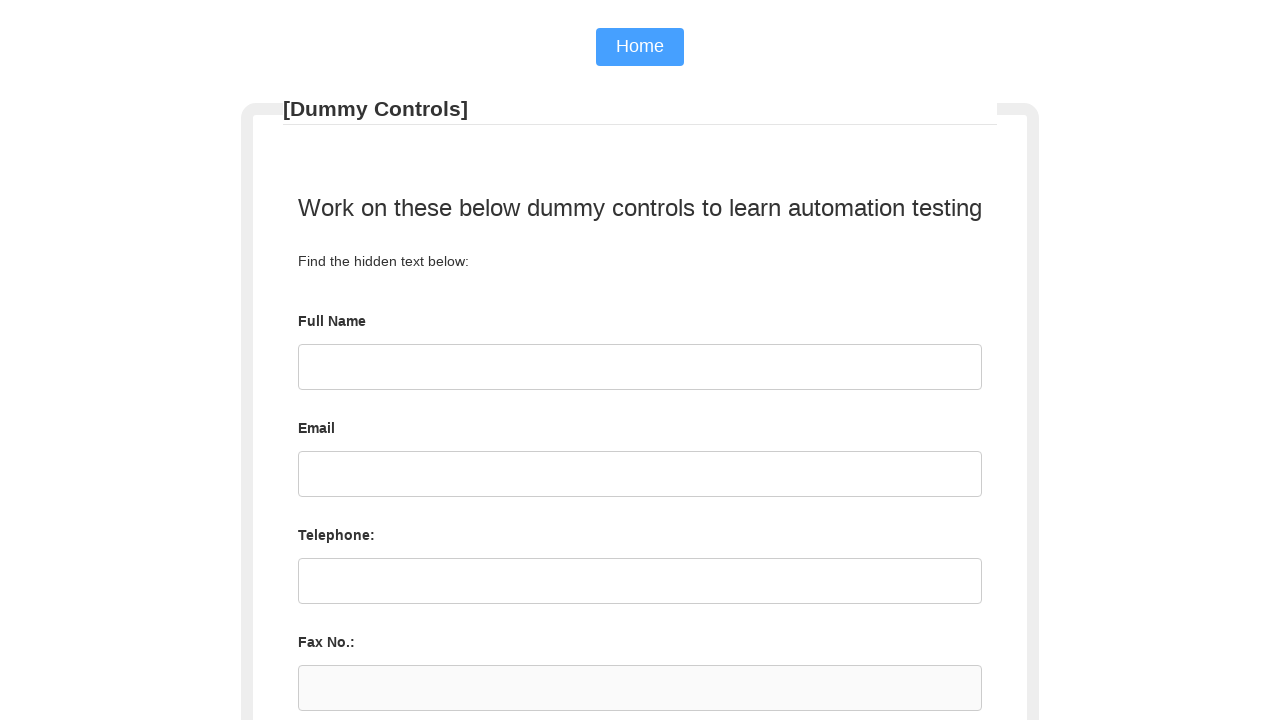